Tests a form input field by entering a name, refreshing the page, and re-entering the name to verify the input field works after page refresh

Starting URL: https://demoapps.qspiders.com/ui?scenario=1

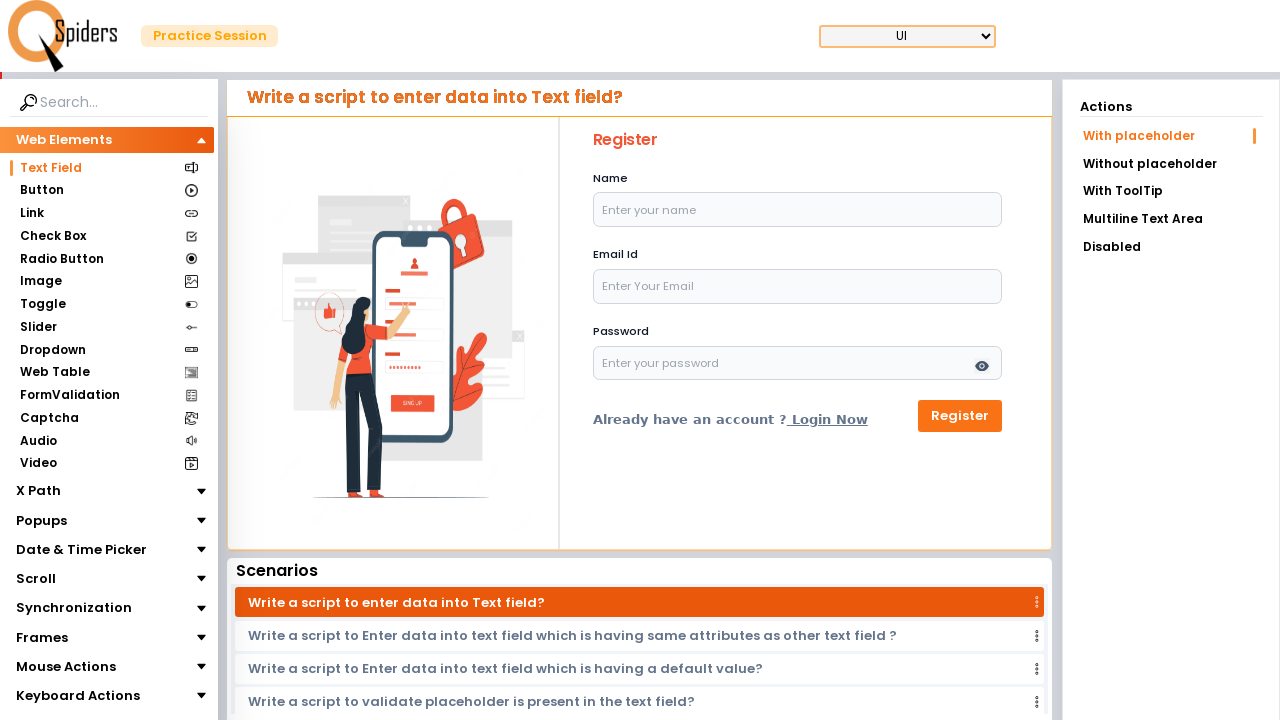

Waited for page to load (2 seconds)
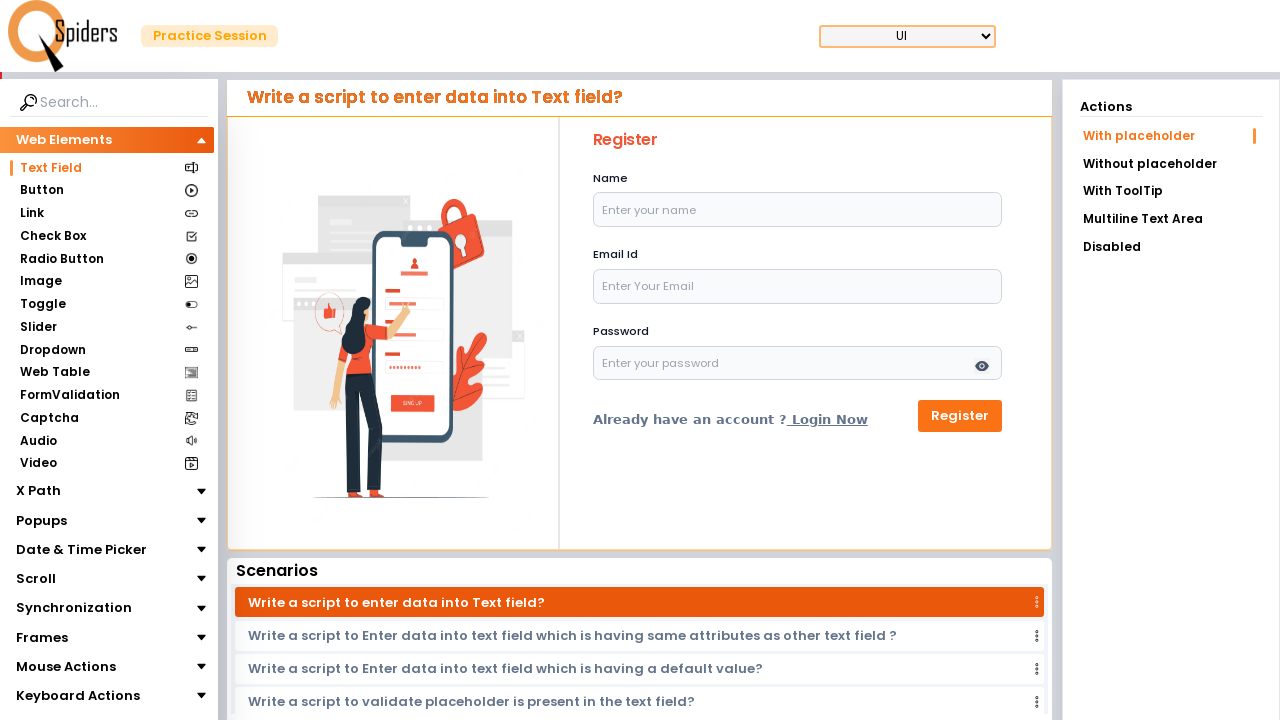

Filled name field with 'Rudra' on #name
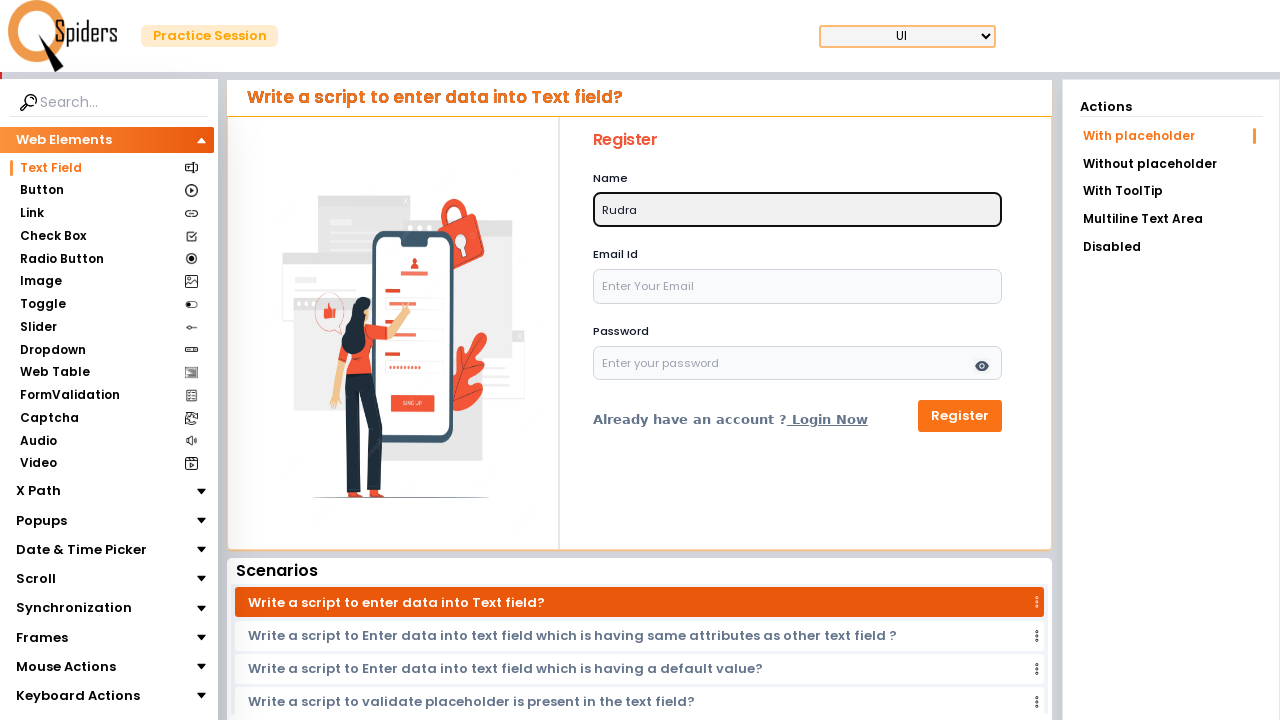

Waited for 2 seconds before page refresh
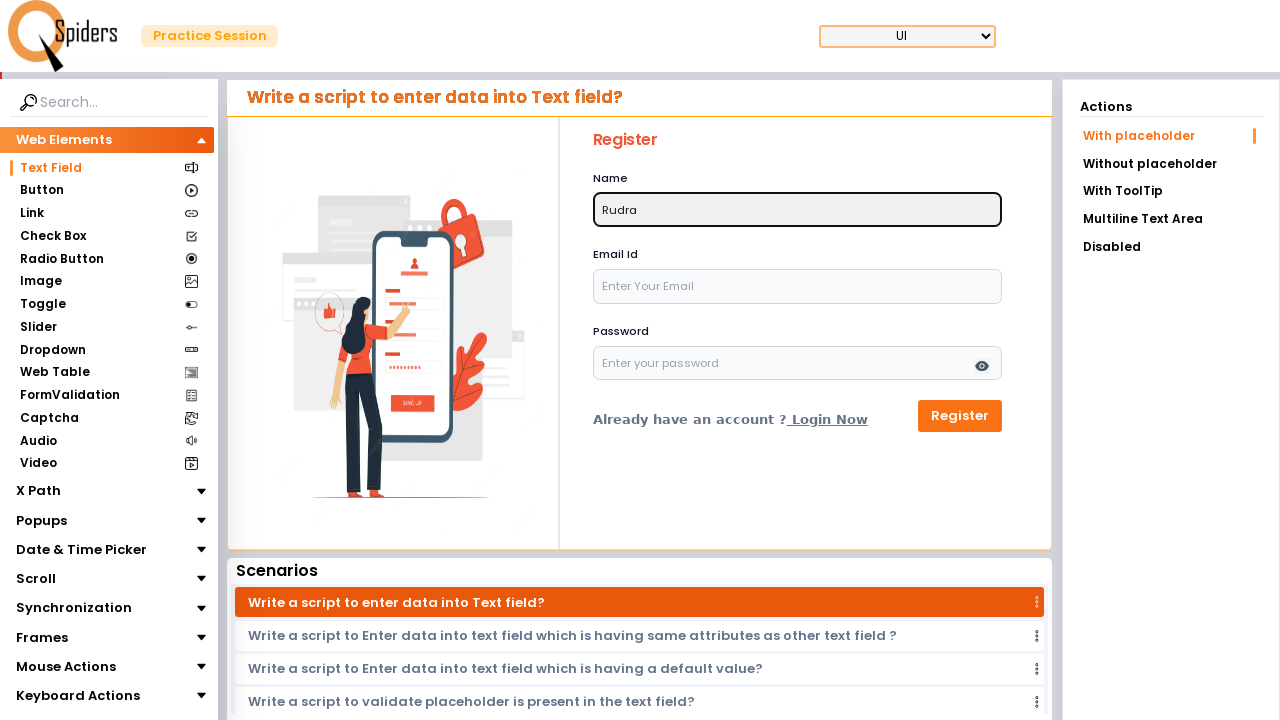

Refreshed the page
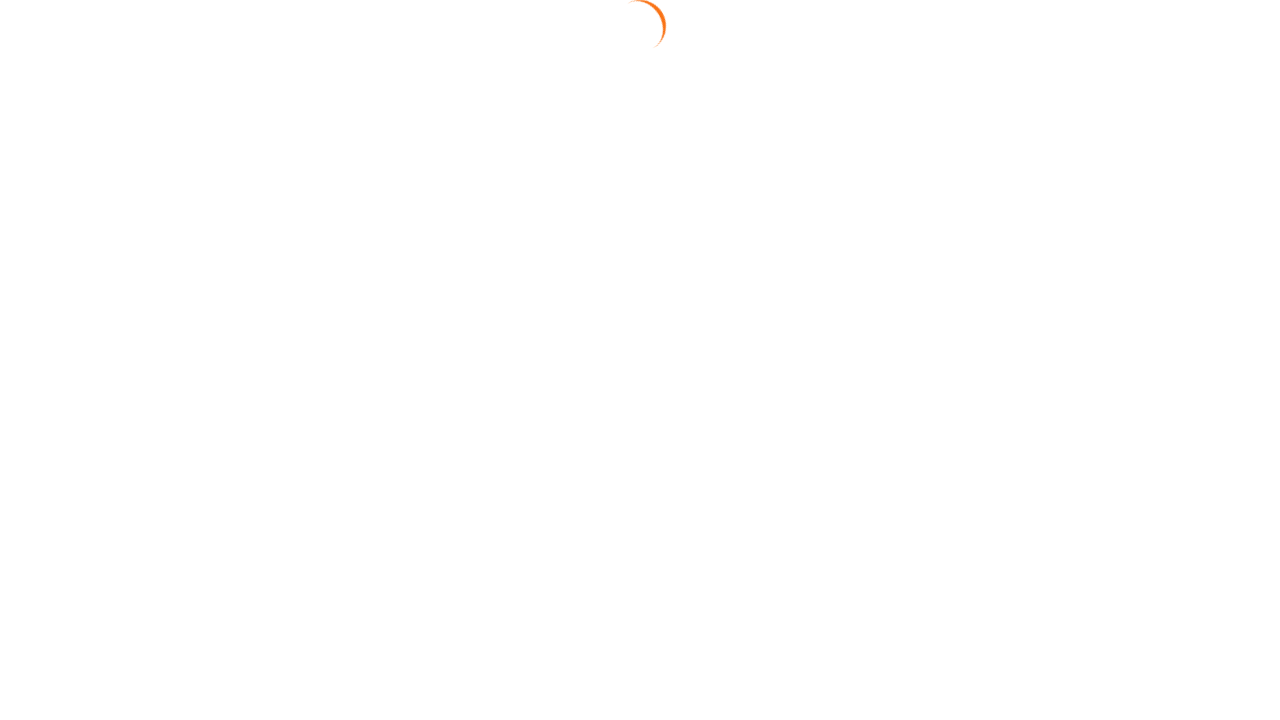

Waited for page to reload (2 seconds)
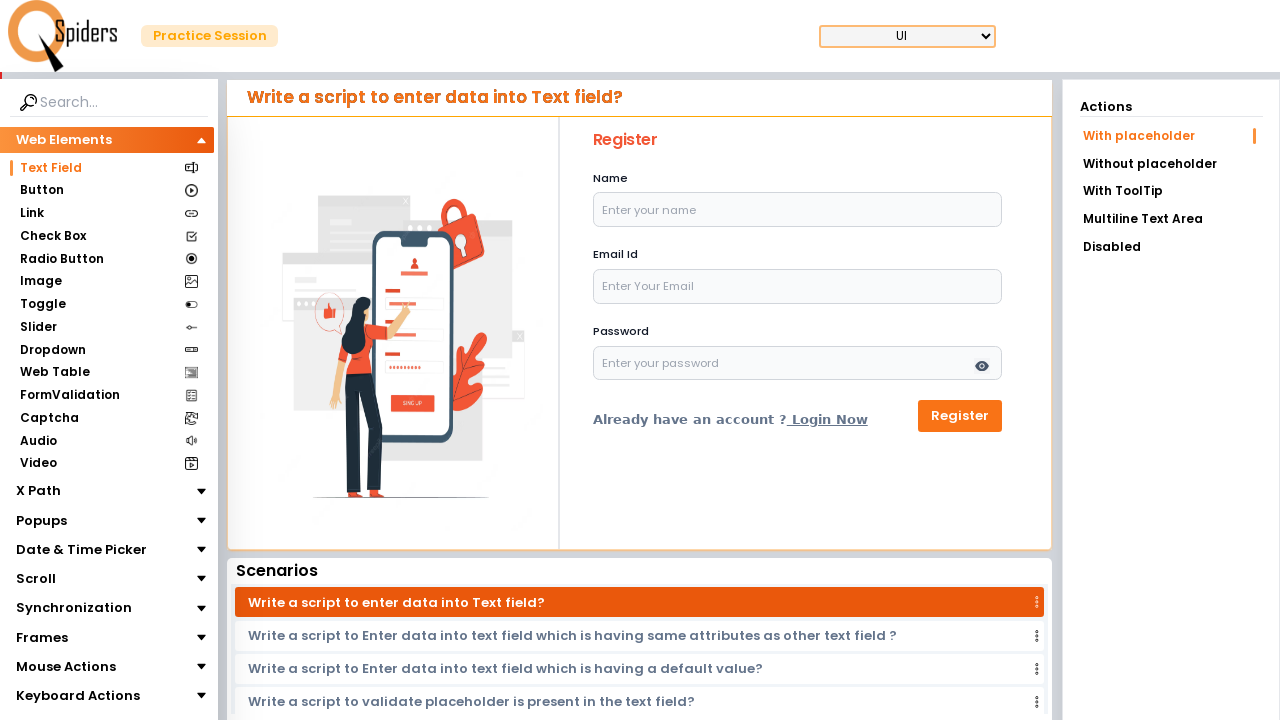

Filled name field with 'Rudra' again after page refresh to verify input field functionality on #name
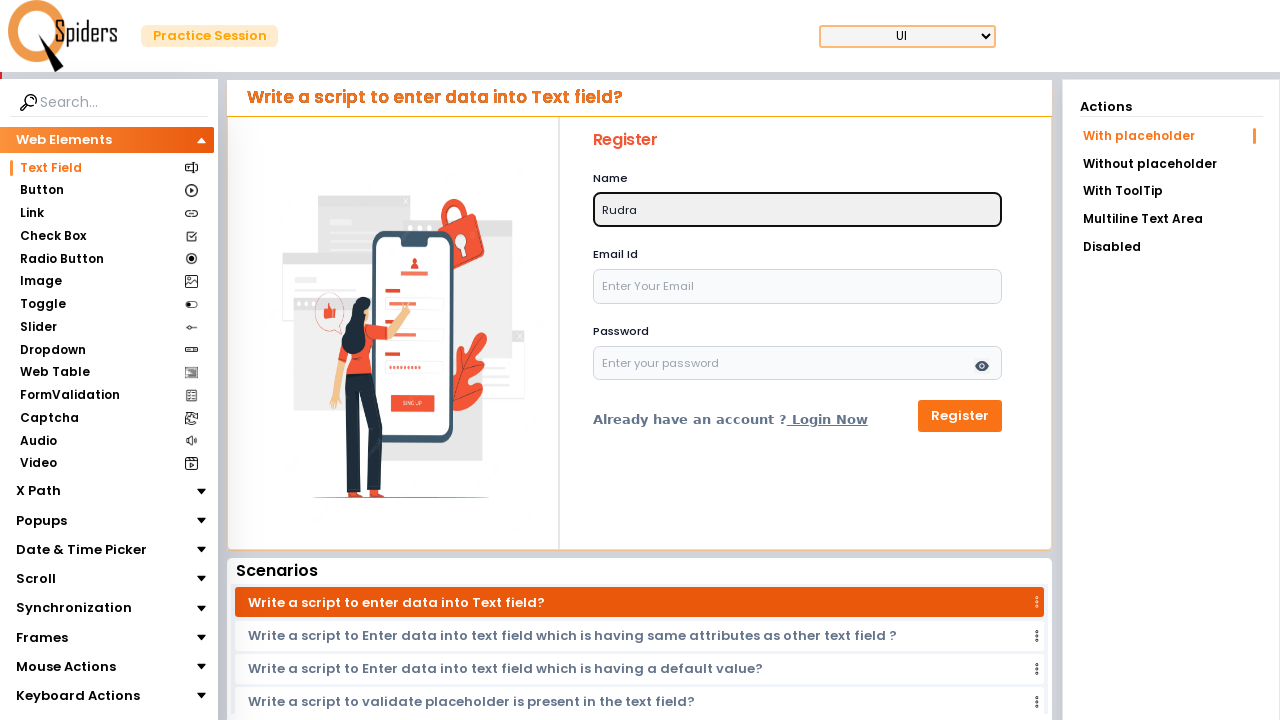

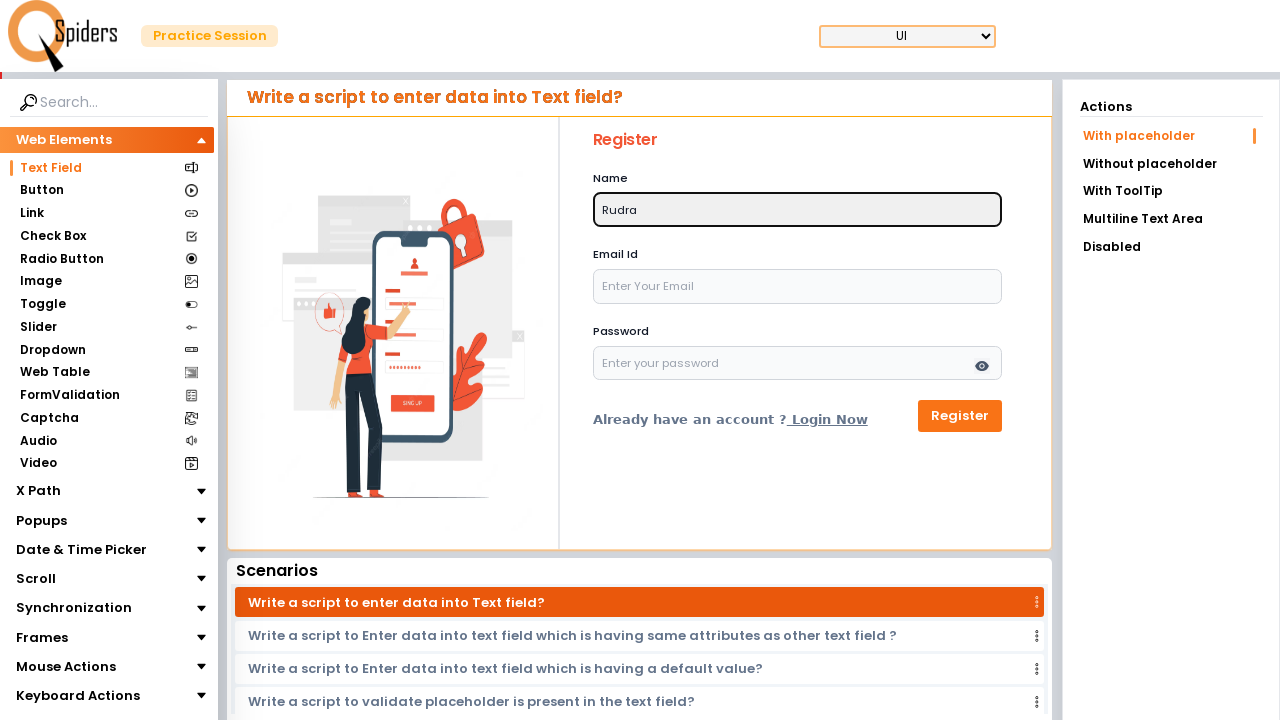